Interacts with the QWOP game by clicking on the game canvas and sending keyboard input to play the game

Starting URL: http://www.foddy.net/Athletics.html?webgl=true

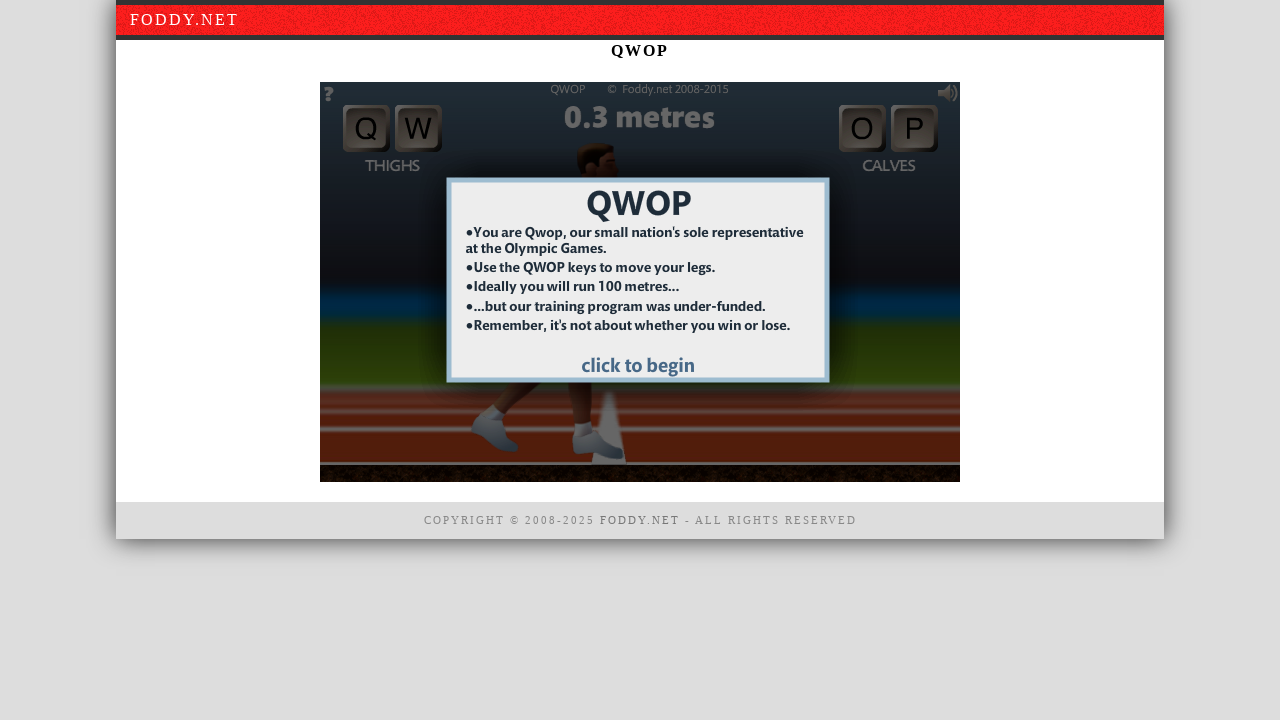

Waited for game canvas (#window1) to be available
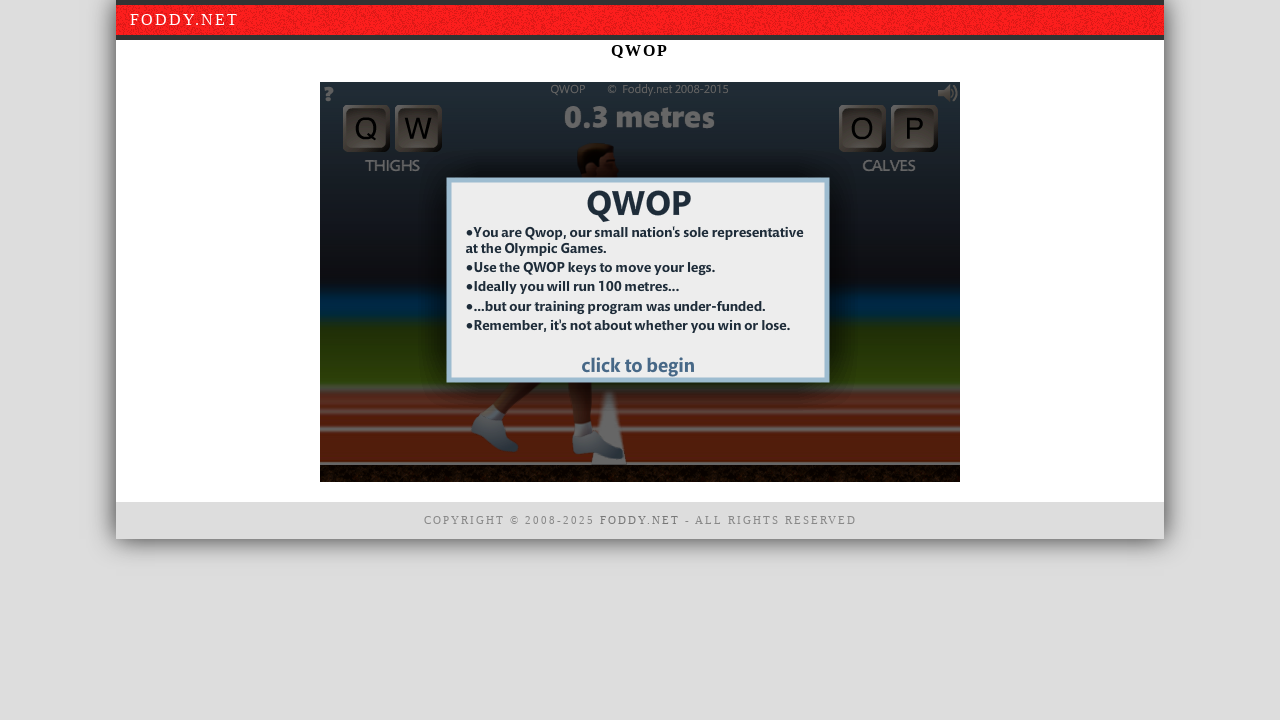

Clicked on game canvas to focus it at (640, 282) on #window1
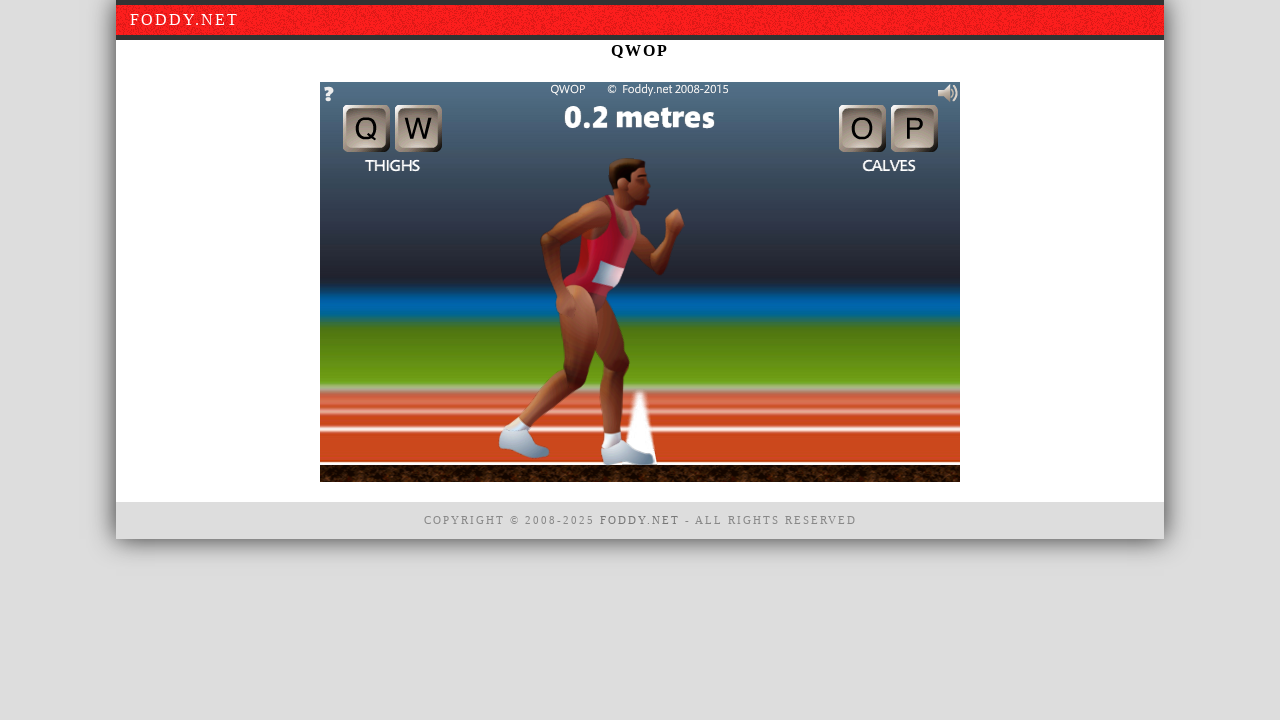

Pressed 'q' key to interact with QWOP game on #window1
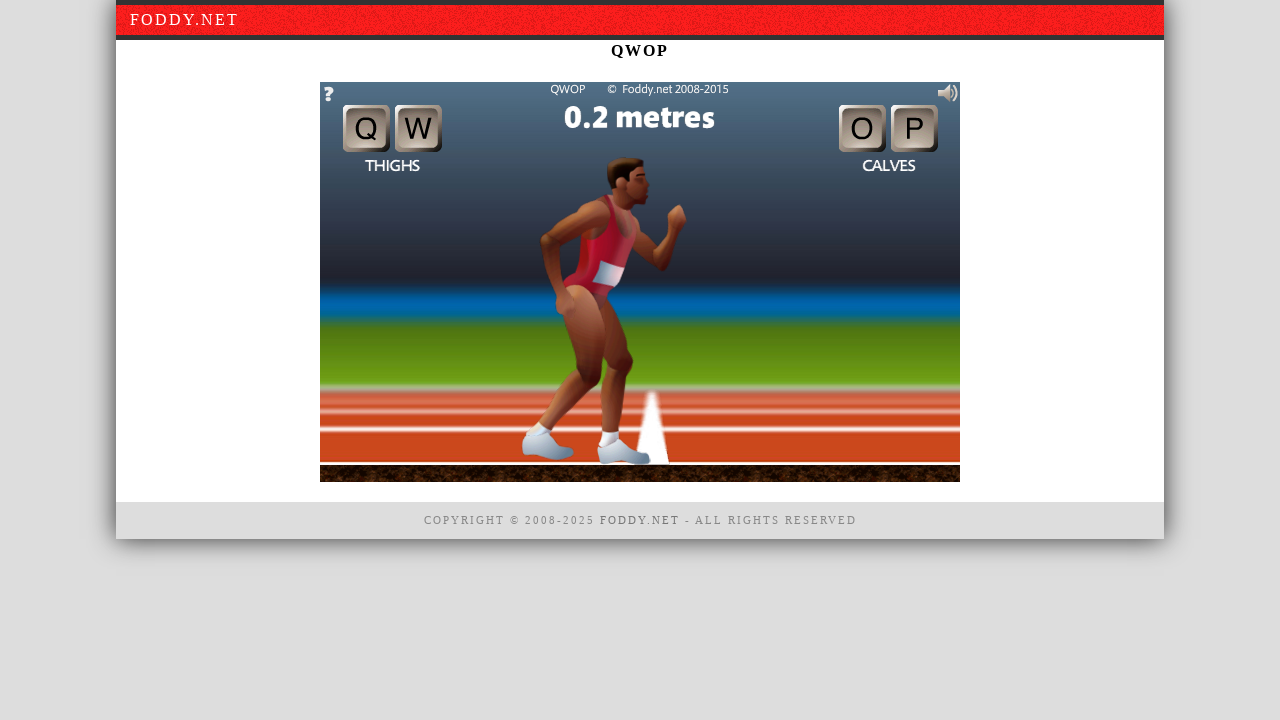

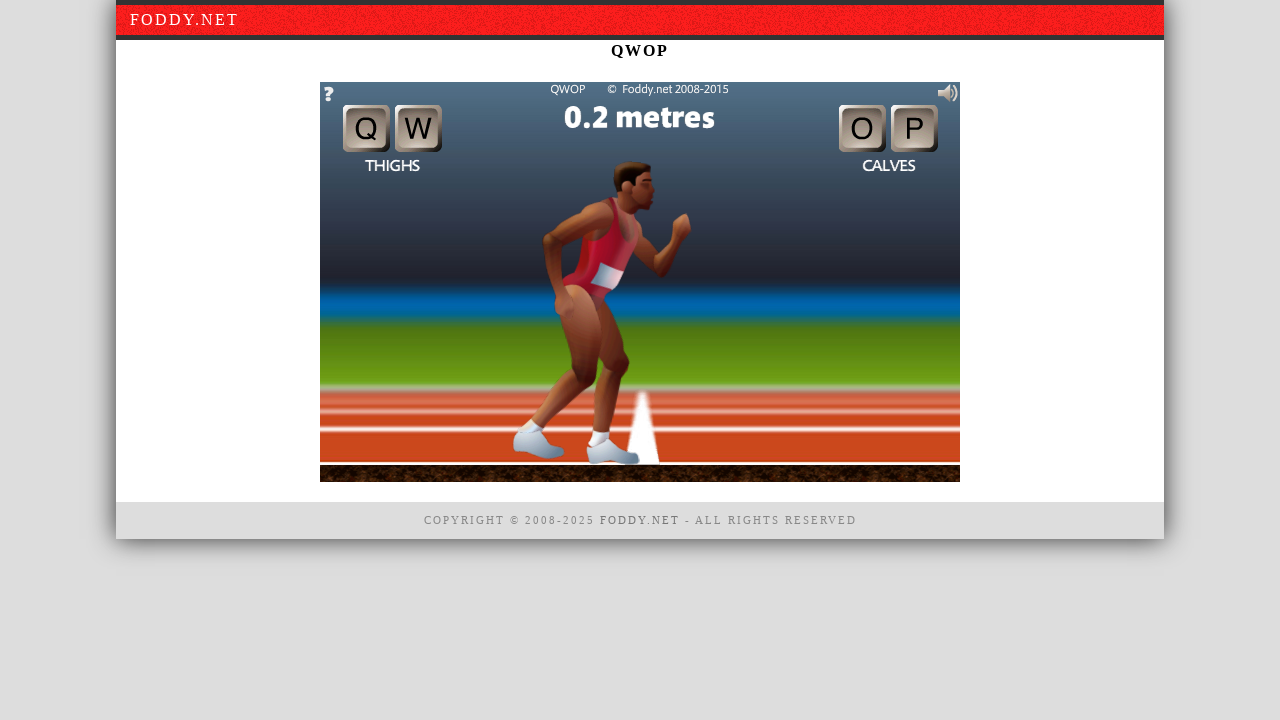